Tests that toggle-all checkbox updates state when individual items are completed or cleared

Starting URL: https://demo.playwright.dev/todomvc

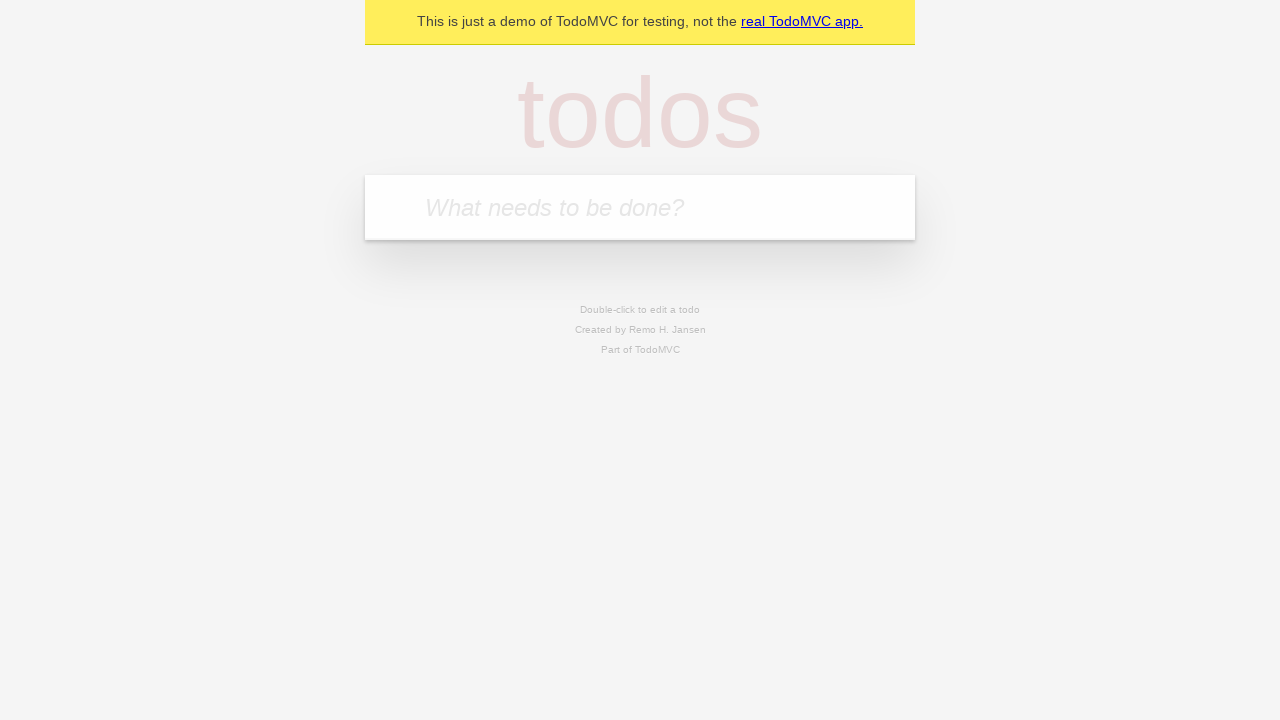

Filled first todo input with 'buy some cheese' on .new-todo
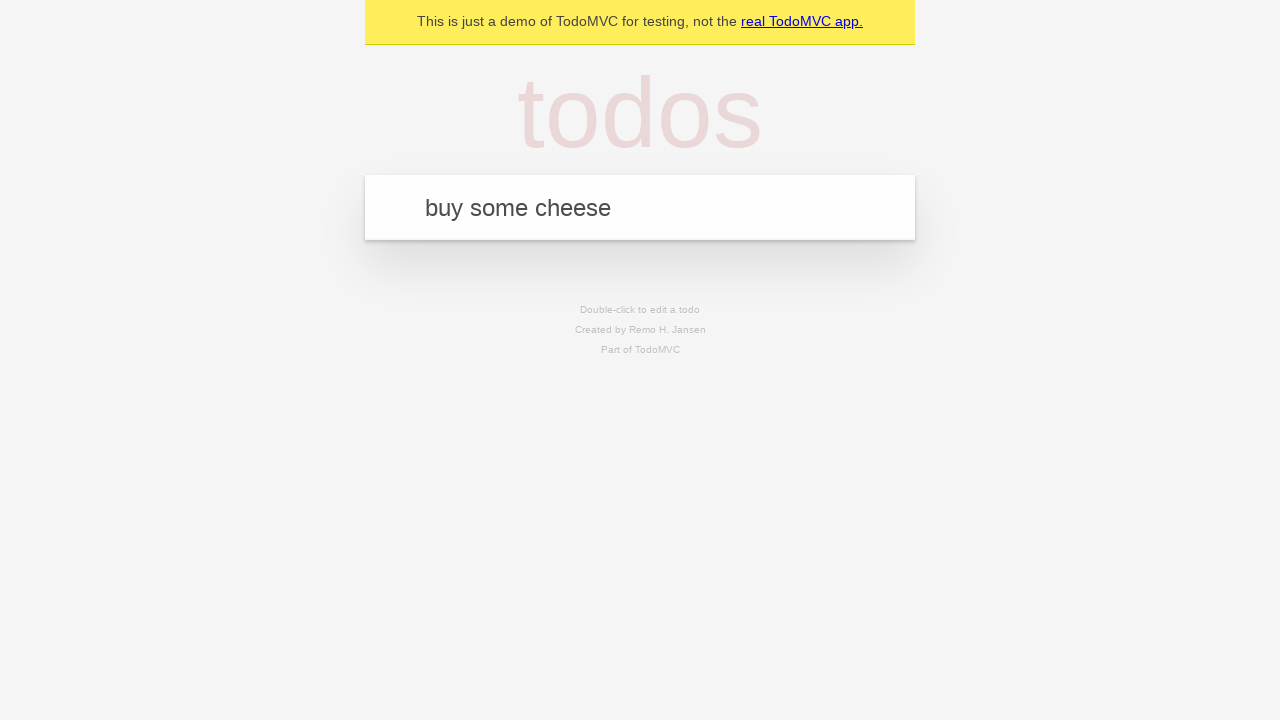

Pressed Enter to add first todo on .new-todo
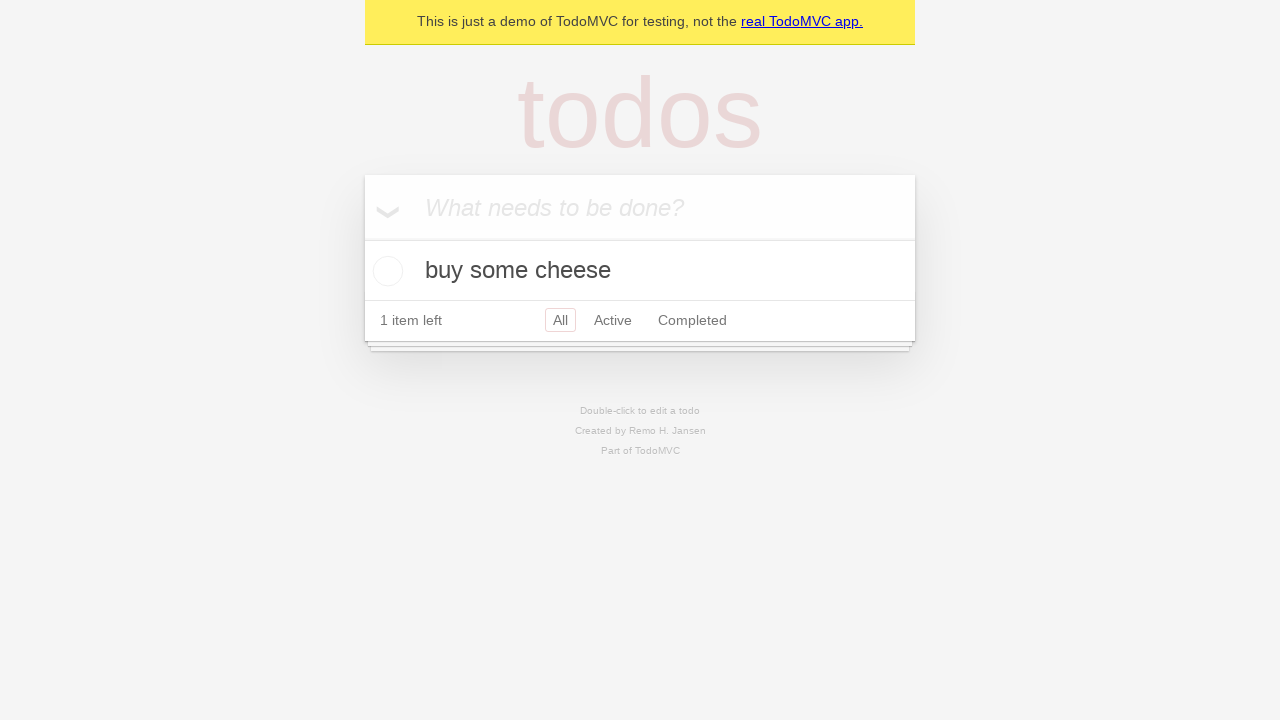

Filled second todo input with 'feed the cat' on .new-todo
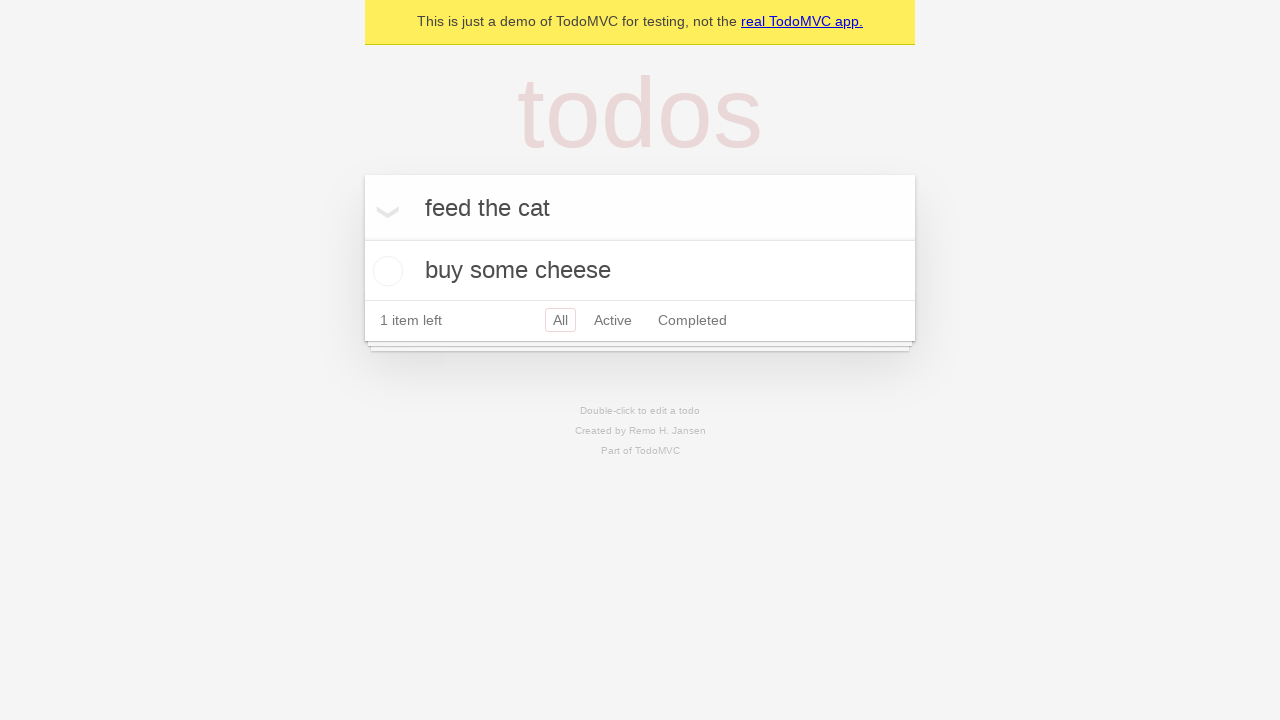

Pressed Enter to add second todo on .new-todo
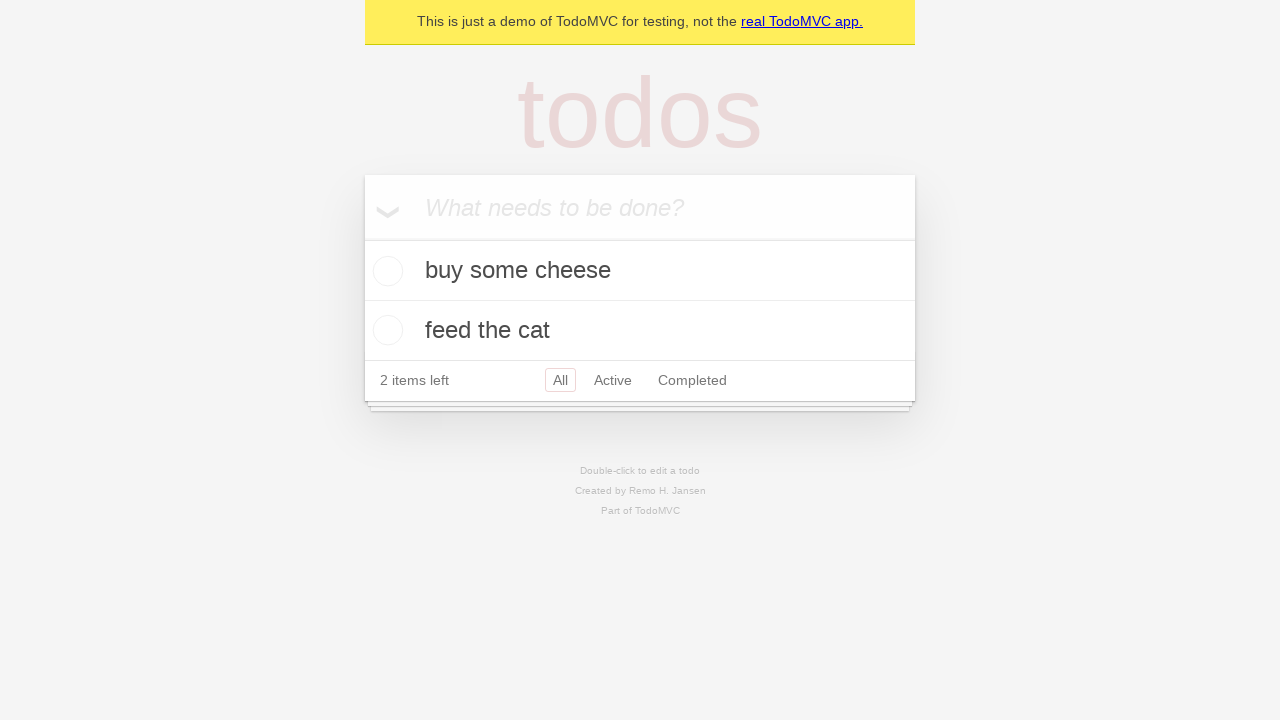

Filled third todo input with 'book a doctors appointment' on .new-todo
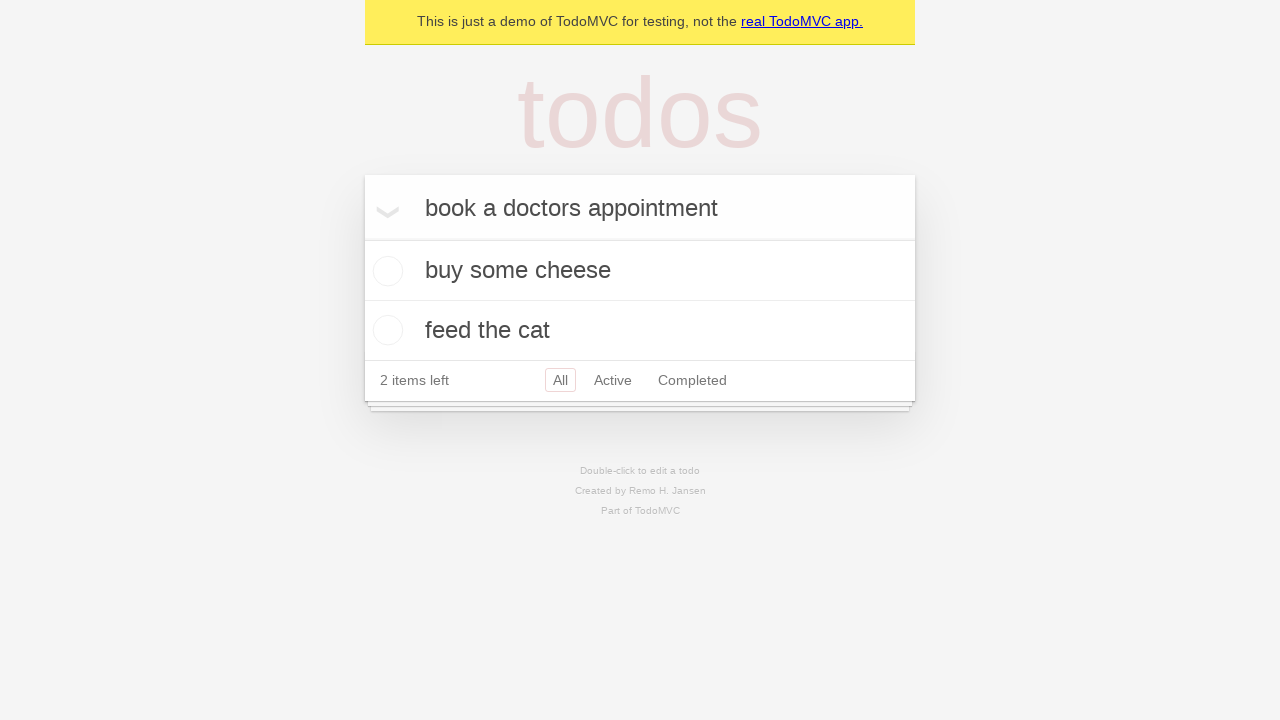

Pressed Enter to add third todo on .new-todo
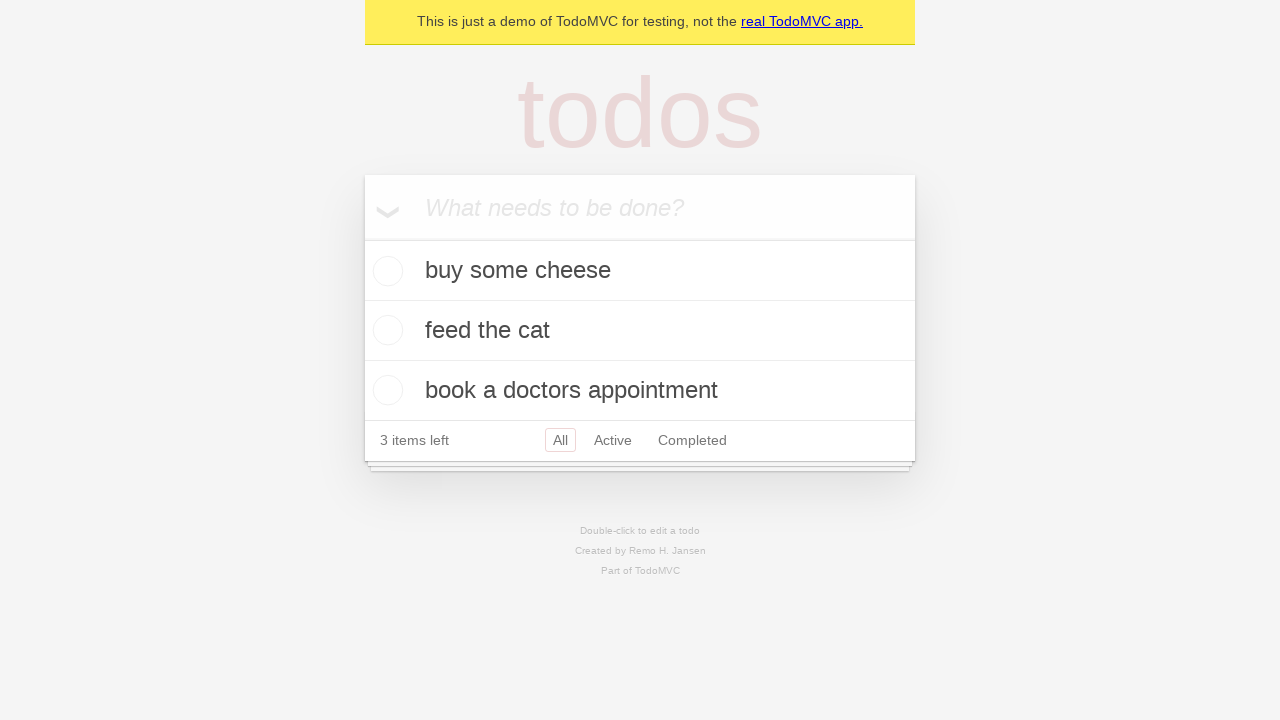

Checked toggle-all checkbox to mark all todos as completed at (362, 238) on .toggle-all
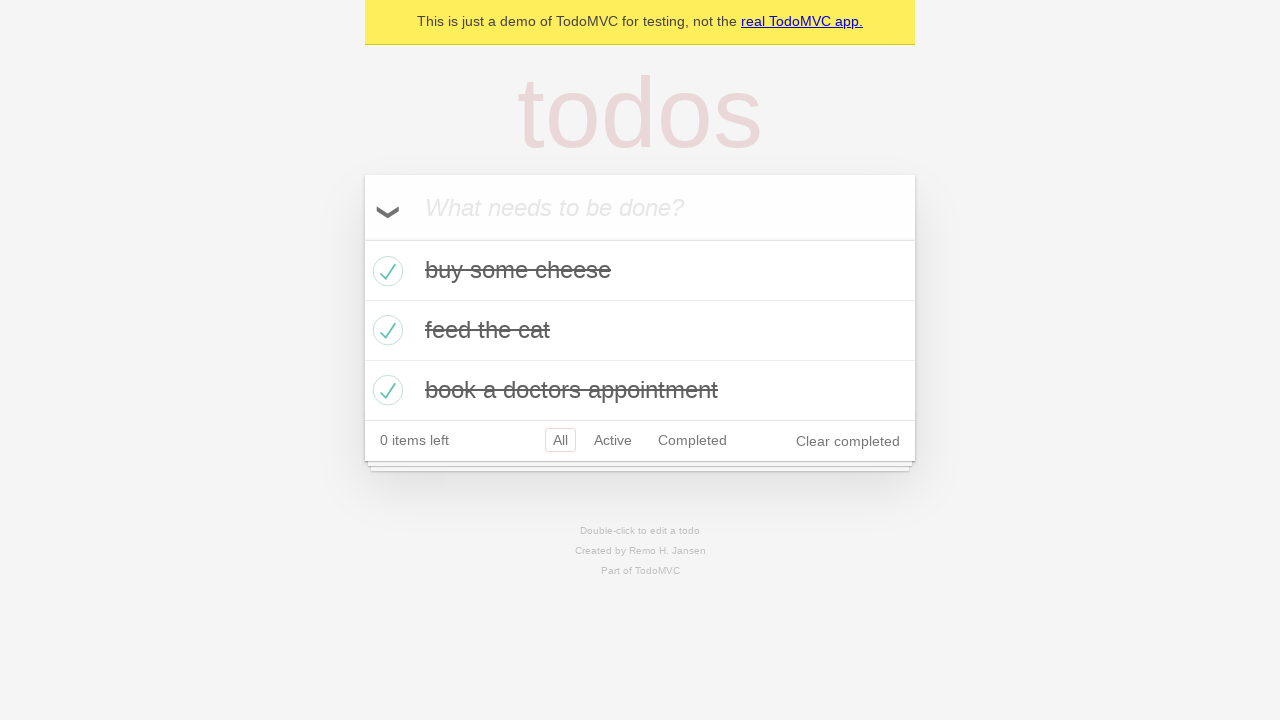

Unchecked first todo to mark it as incomplete at (385, 271) on .todo-list li >> nth=0 >> .toggle
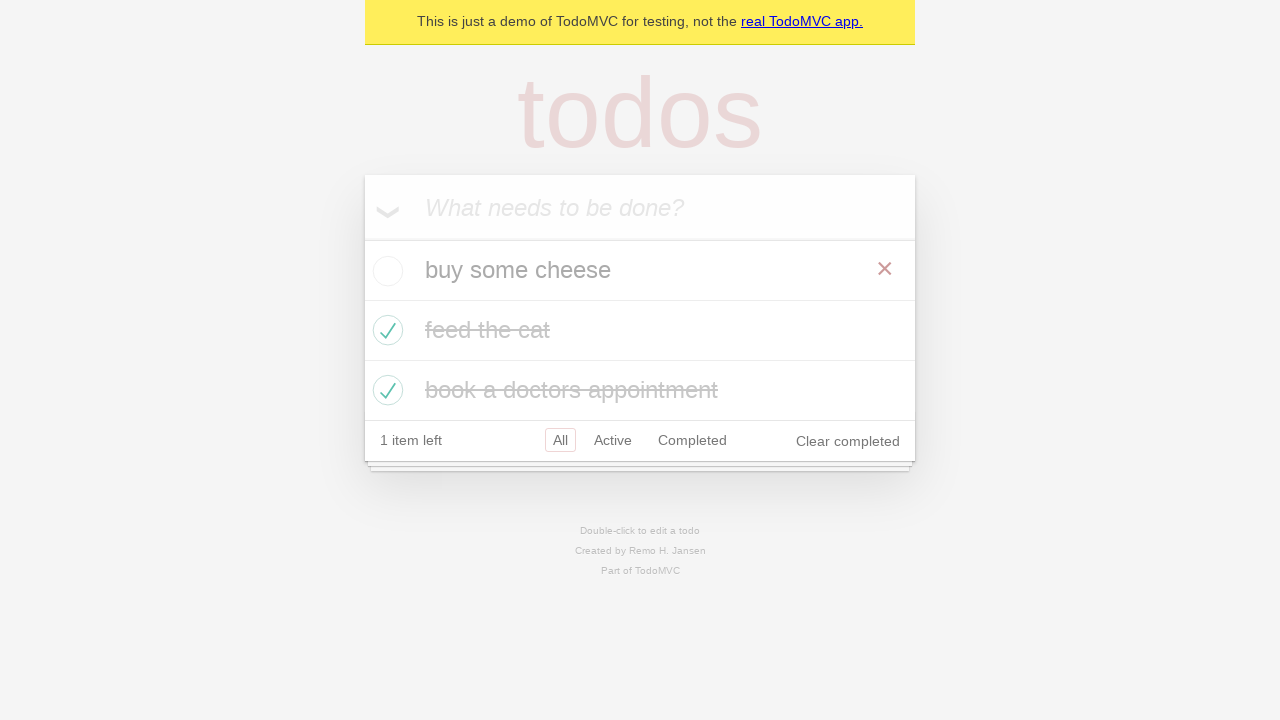

Re-checked first todo to mark it as completed again at (385, 271) on .todo-list li >> nth=0 >> .toggle
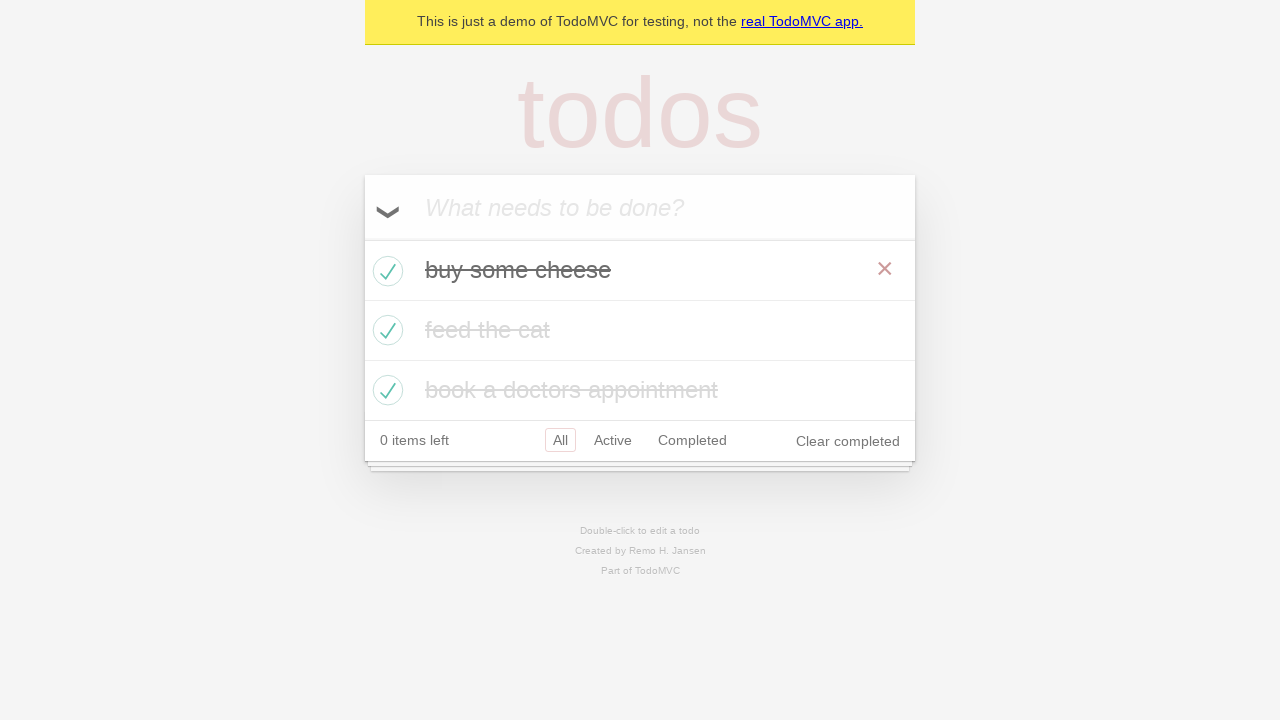

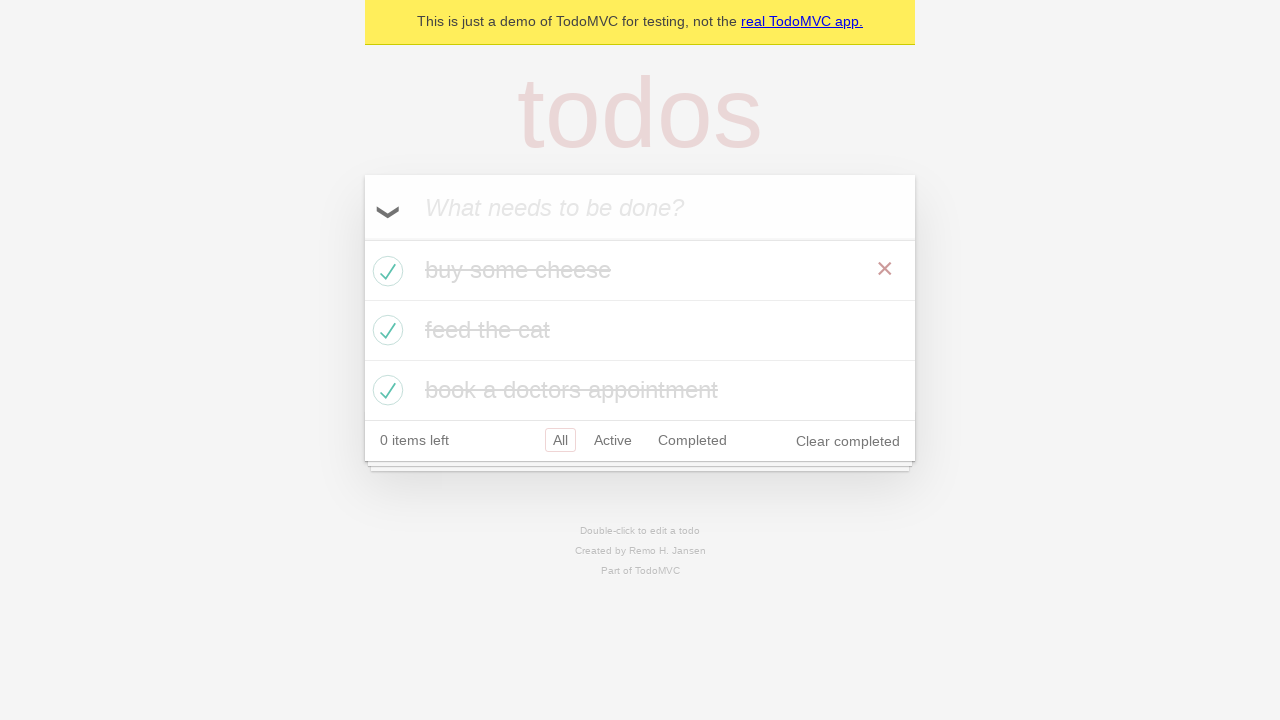